Tests alert handling by clicking a button that triggers a timed alert after 5 seconds and accepting it

Starting URL: https://demoqa.com/alerts

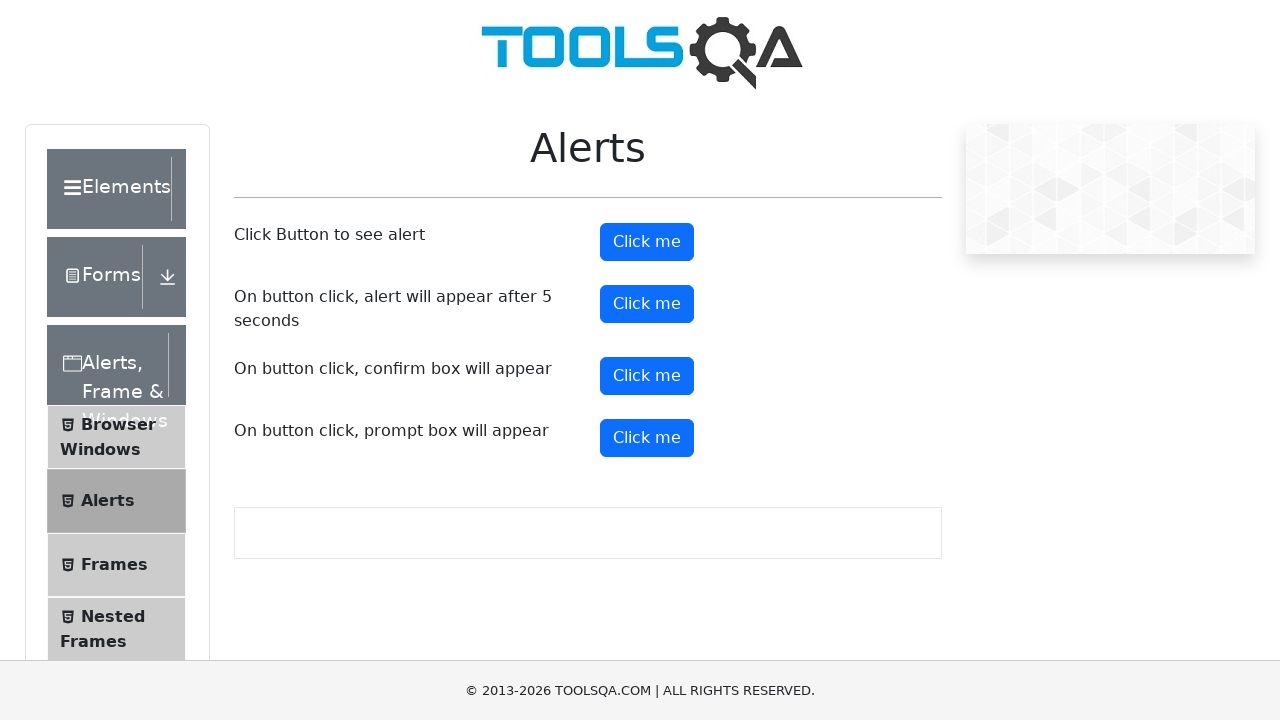

Clicked button to trigger timed alert at (647, 304) on #timerAlertButton
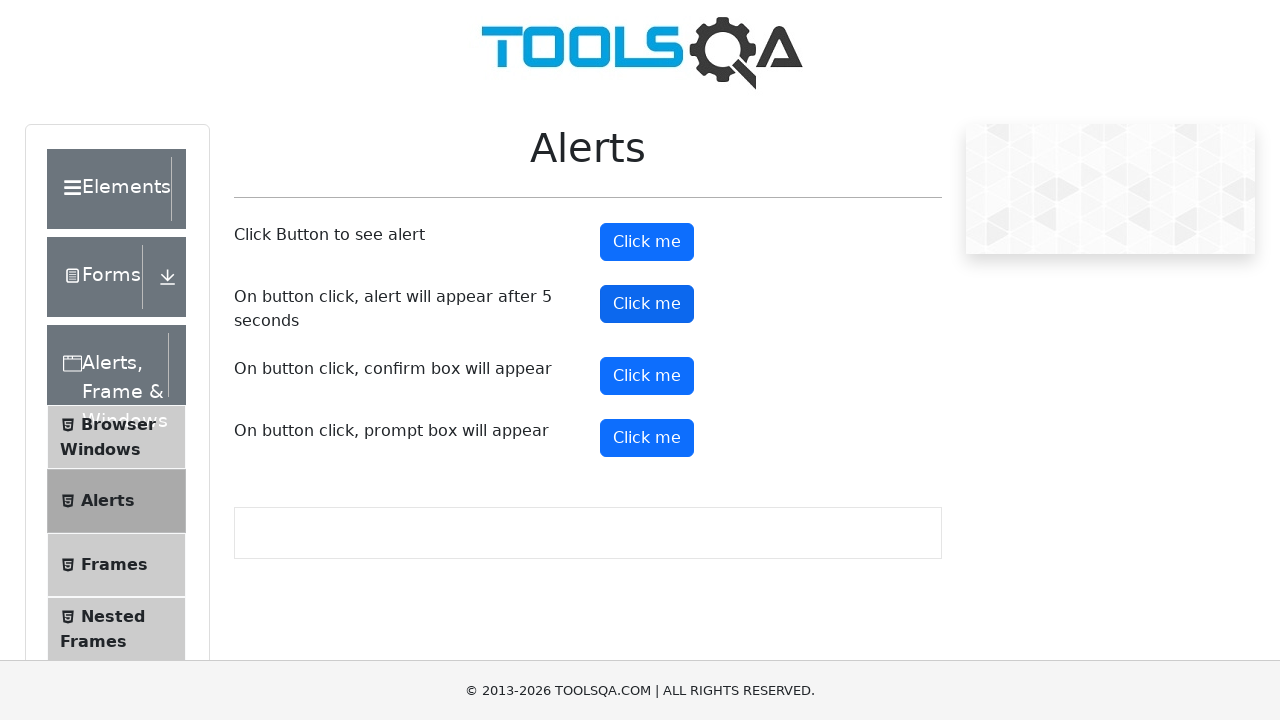

Set up dialog handler to accept alert
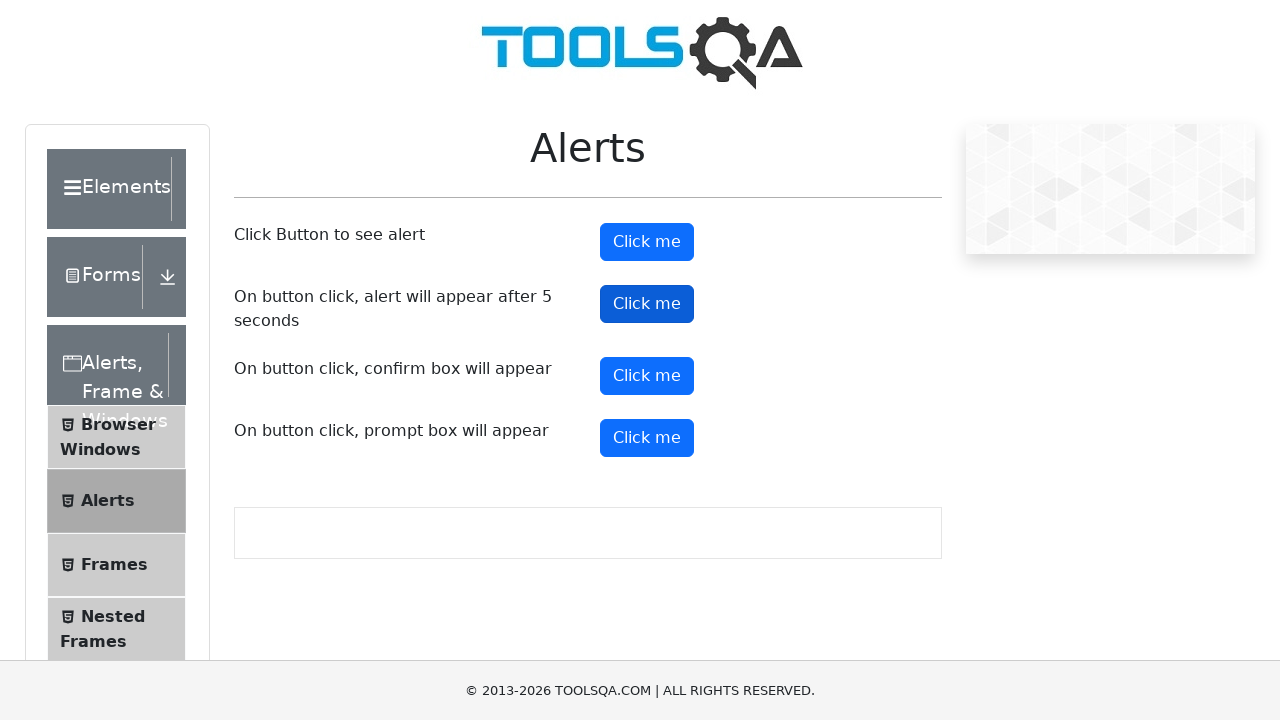

Waited 6 seconds for alert to trigger and be accepted
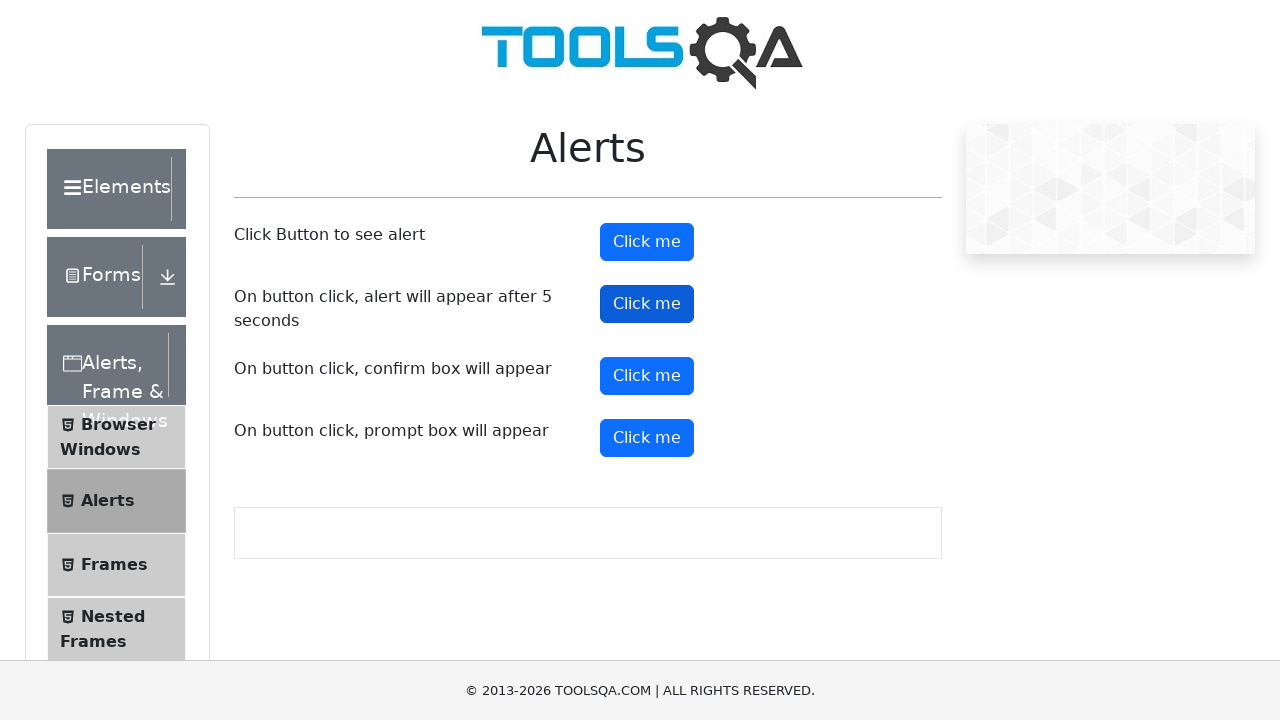

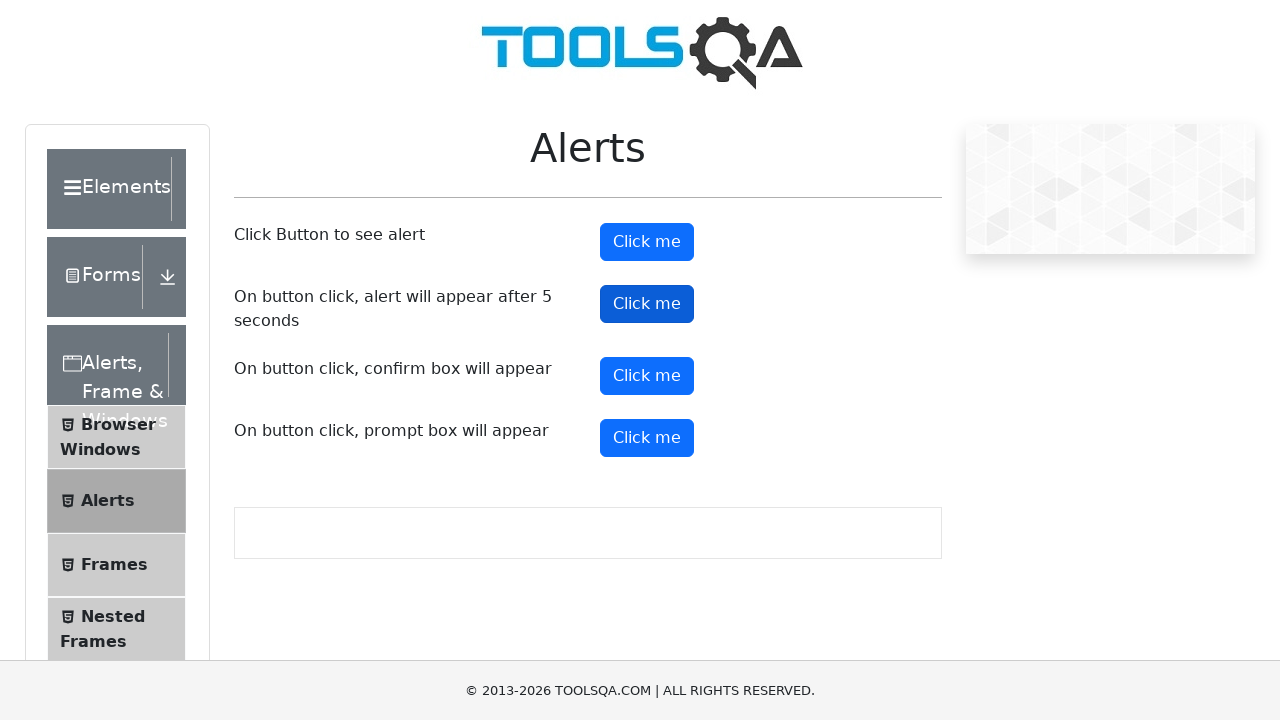